Tests that clicking the Clear button removes the generated UUID from the display

Starting URL: https://qatask.netlify.app/

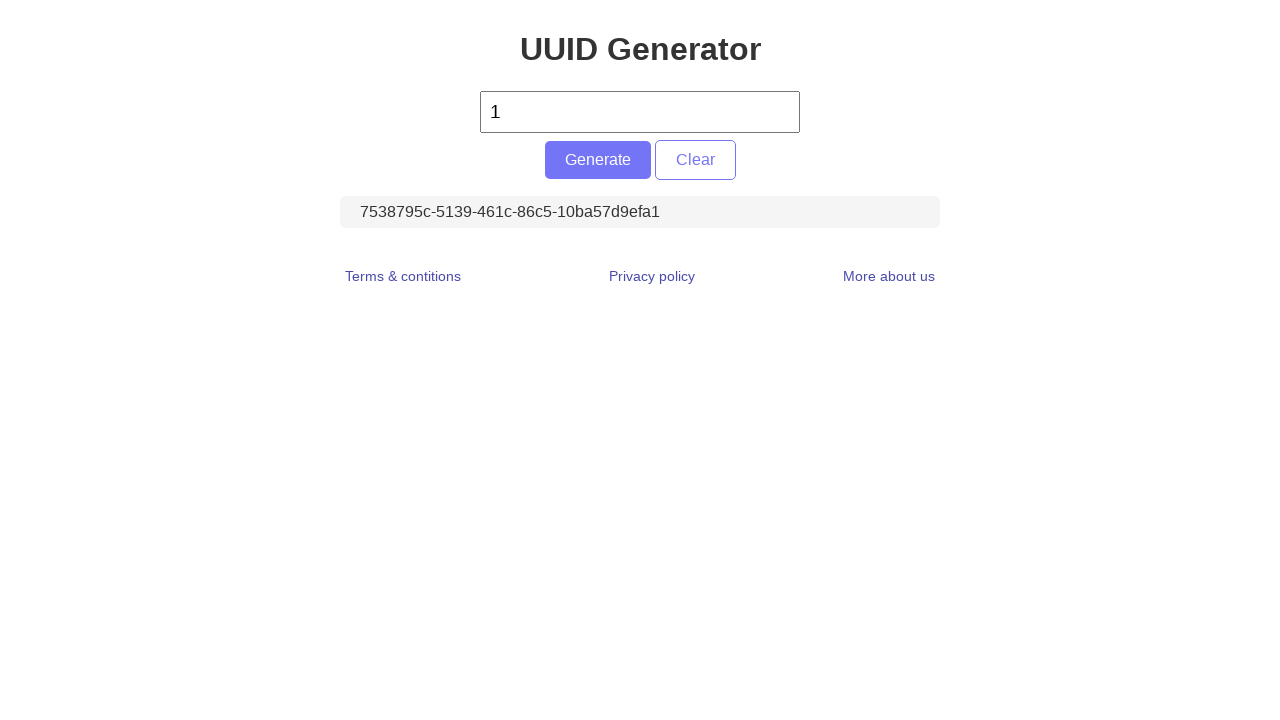

Clicked Generate button to create a UUID at (598, 160) on #generate
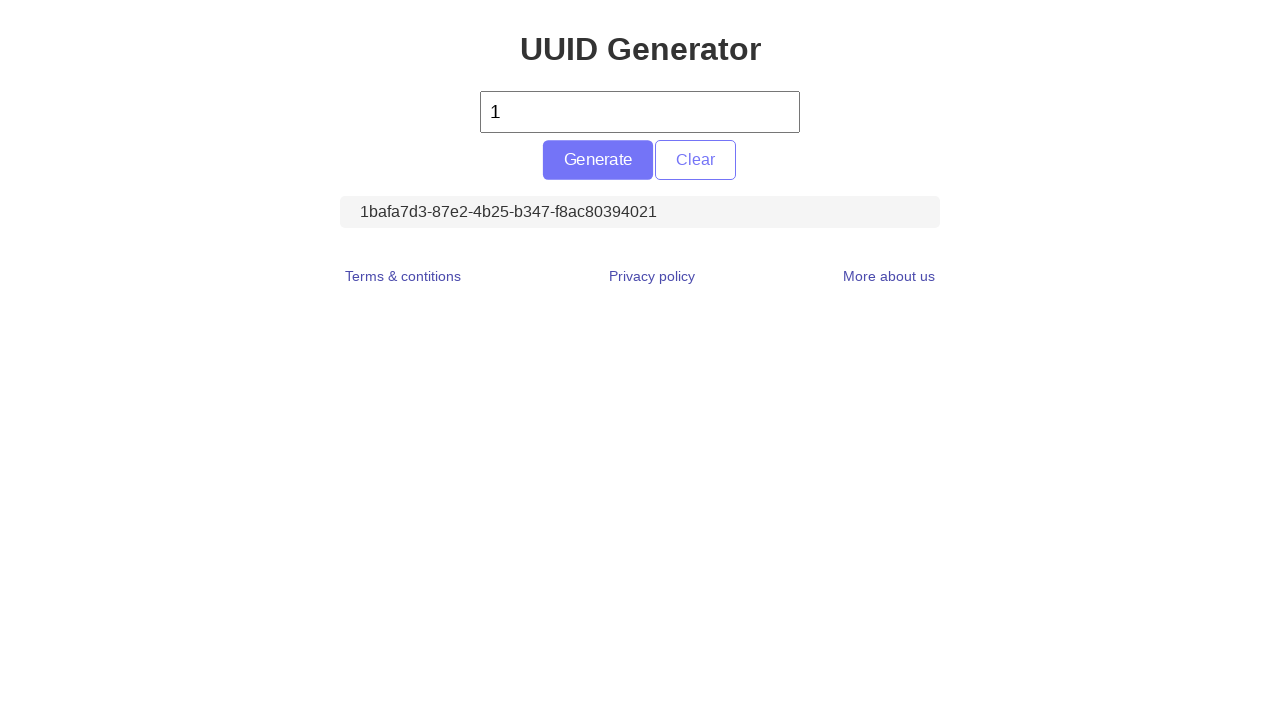

UUID display element populated with generated UUID
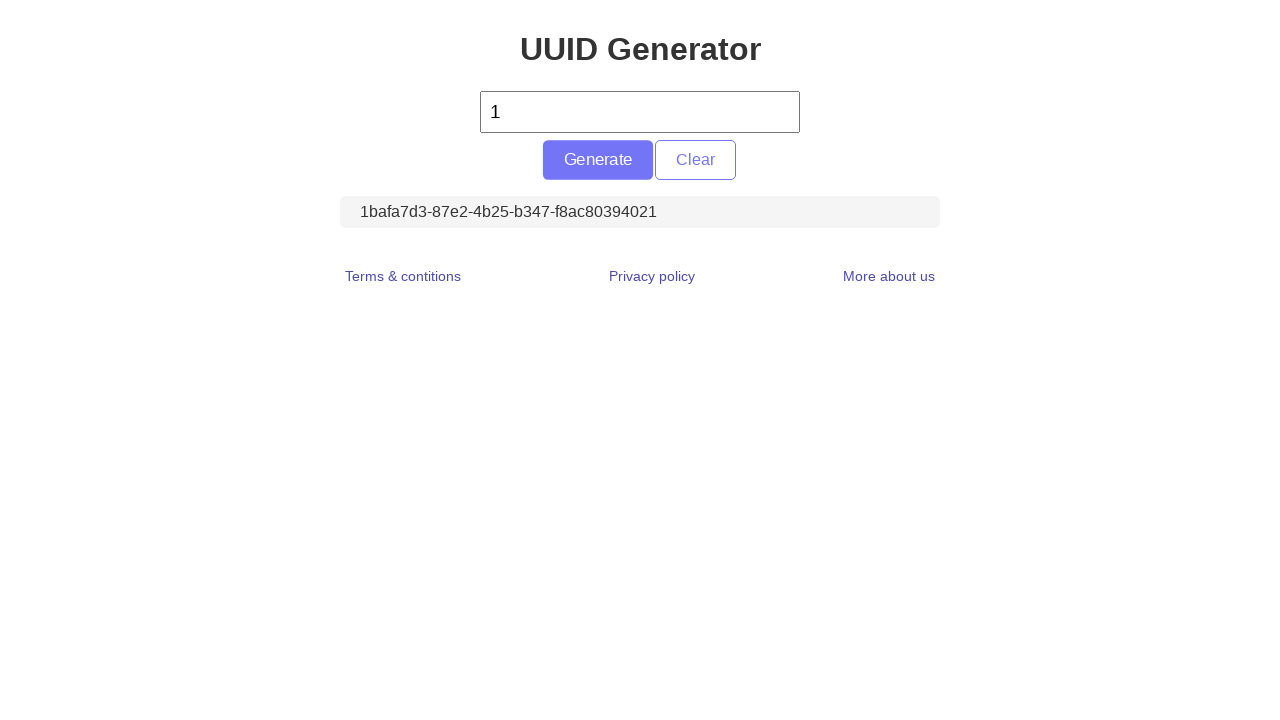

Clicked Clear button to remove UUID at (695, 160) on #clear
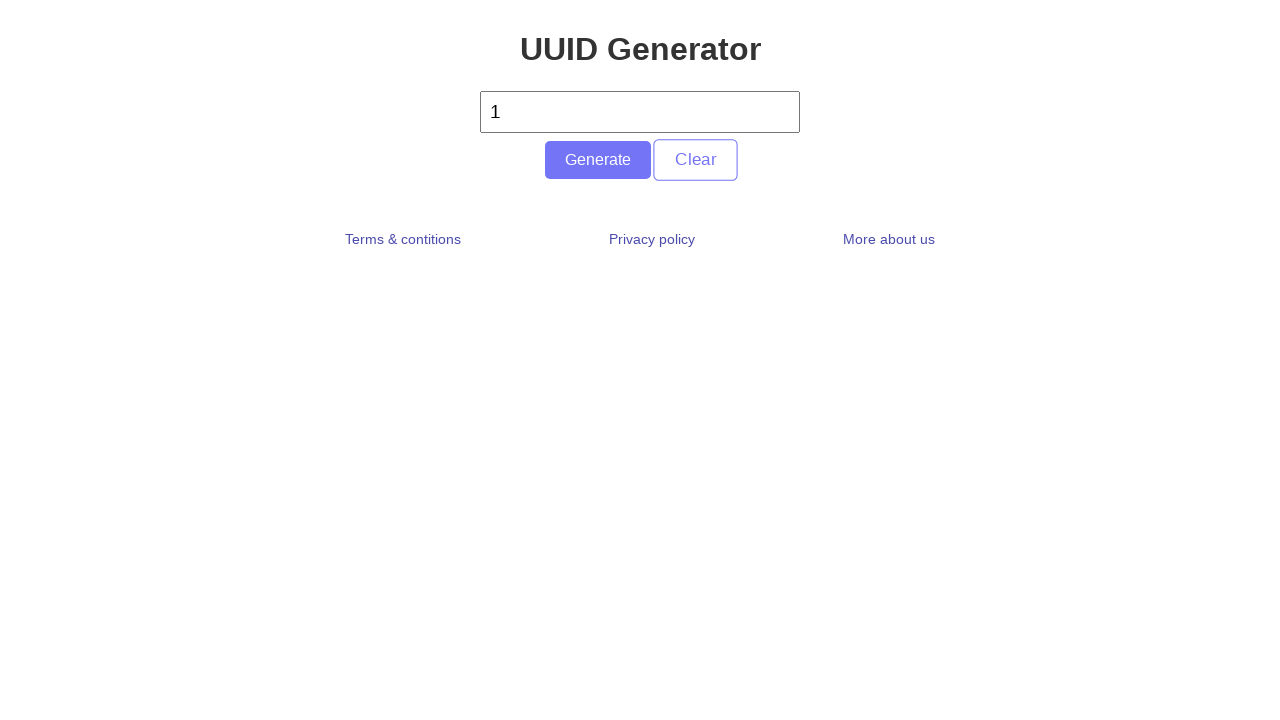

Located UUID display element for verification
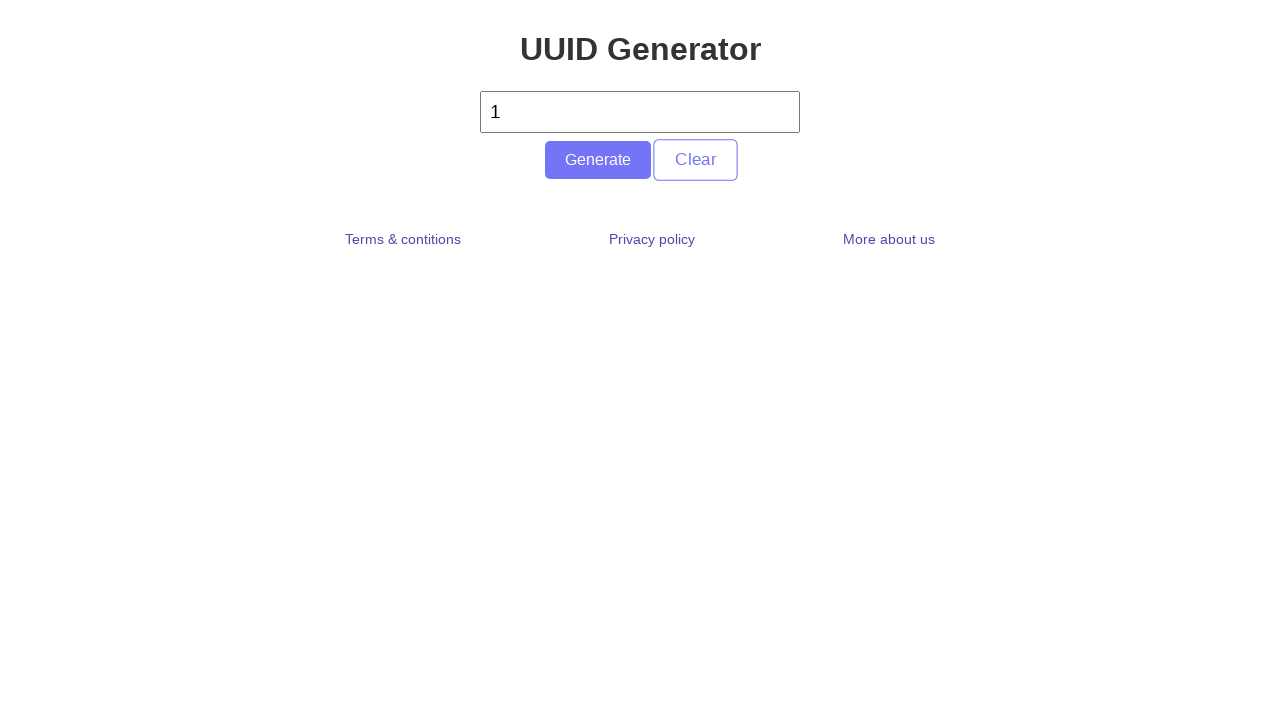

Verified UUID display is empty after clearing
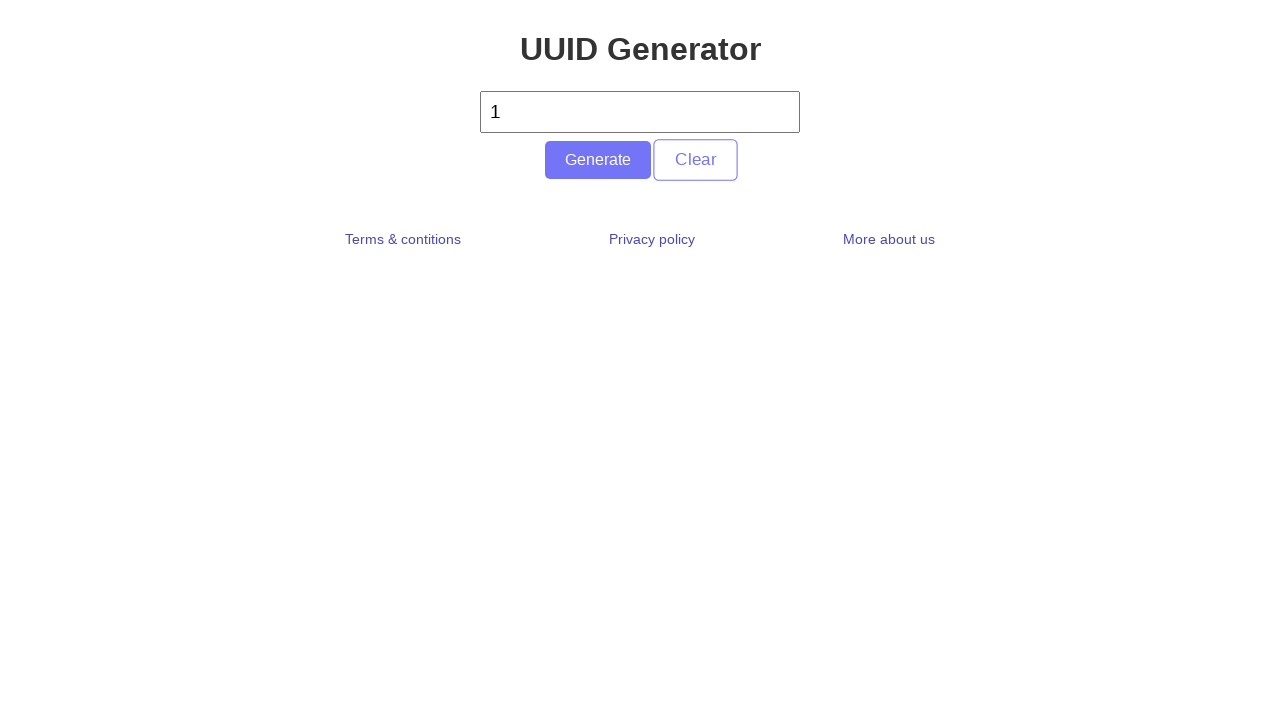

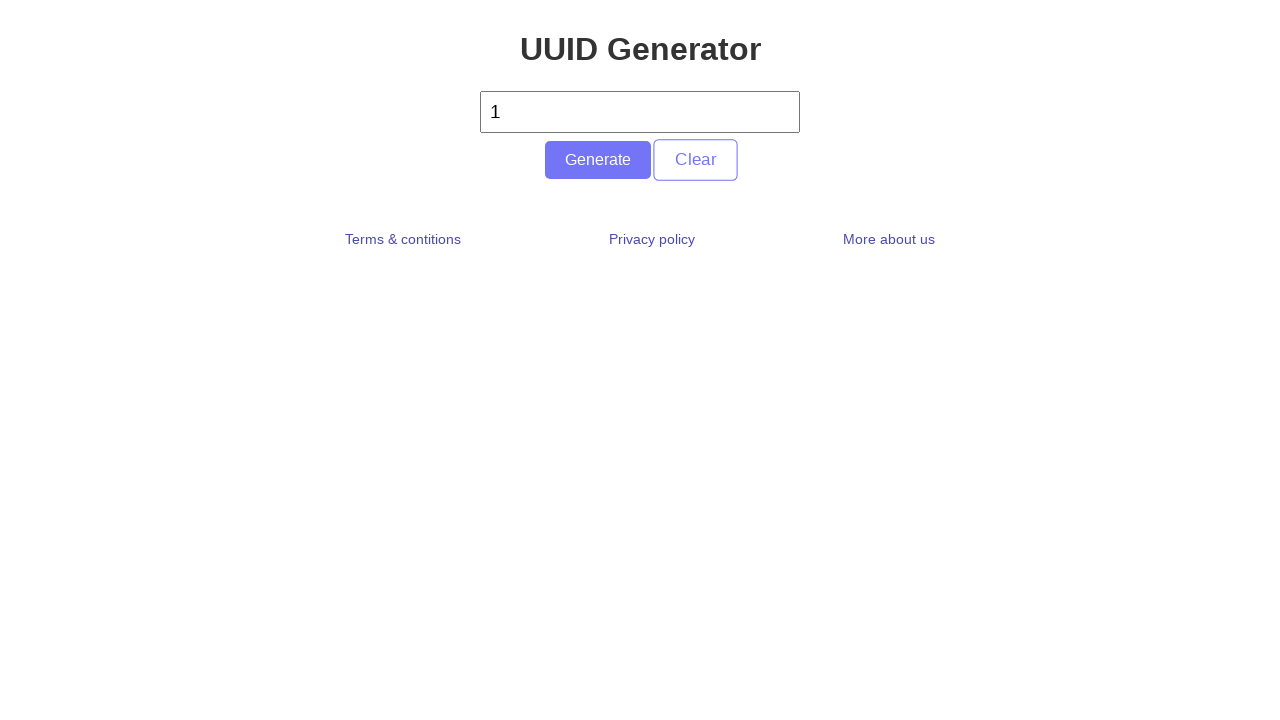